Tests a text box demo form by filling in user information fields (name, email, current address, permanent address) and submitting the form.

Starting URL: https://demoqa.com/text-box/

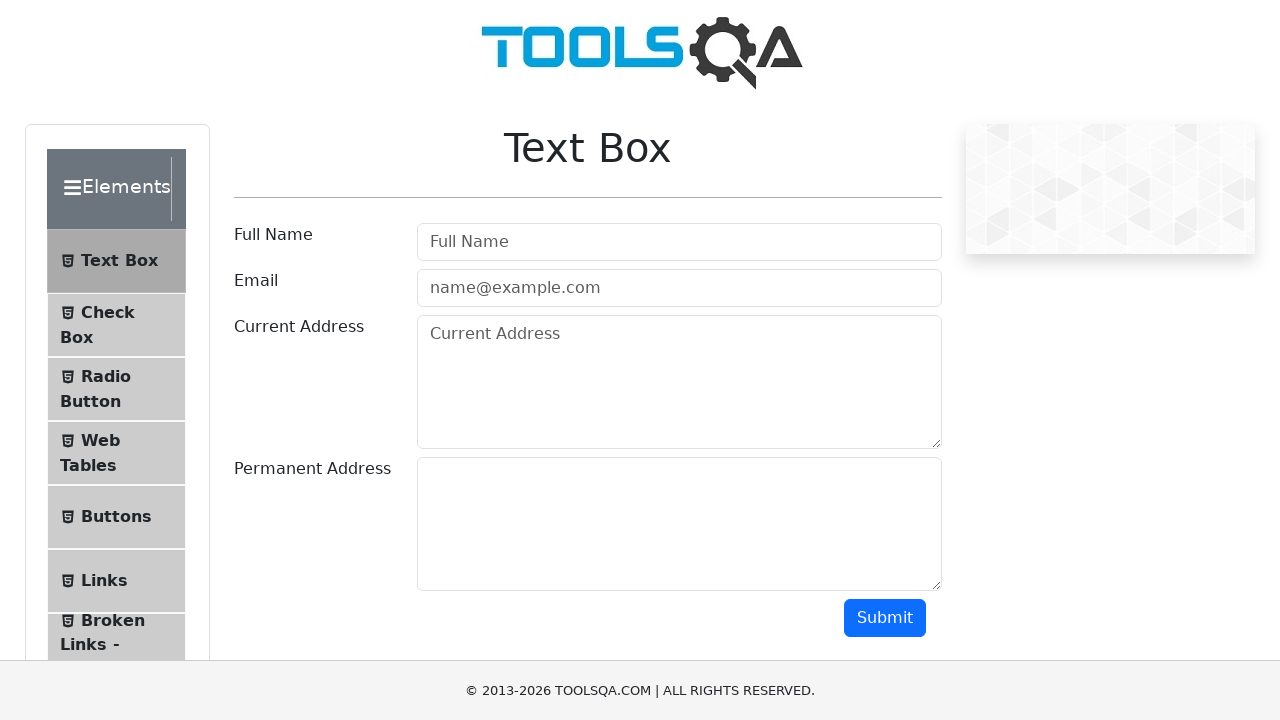

Filled in full name field with 'Sarah Johnson' on #userName
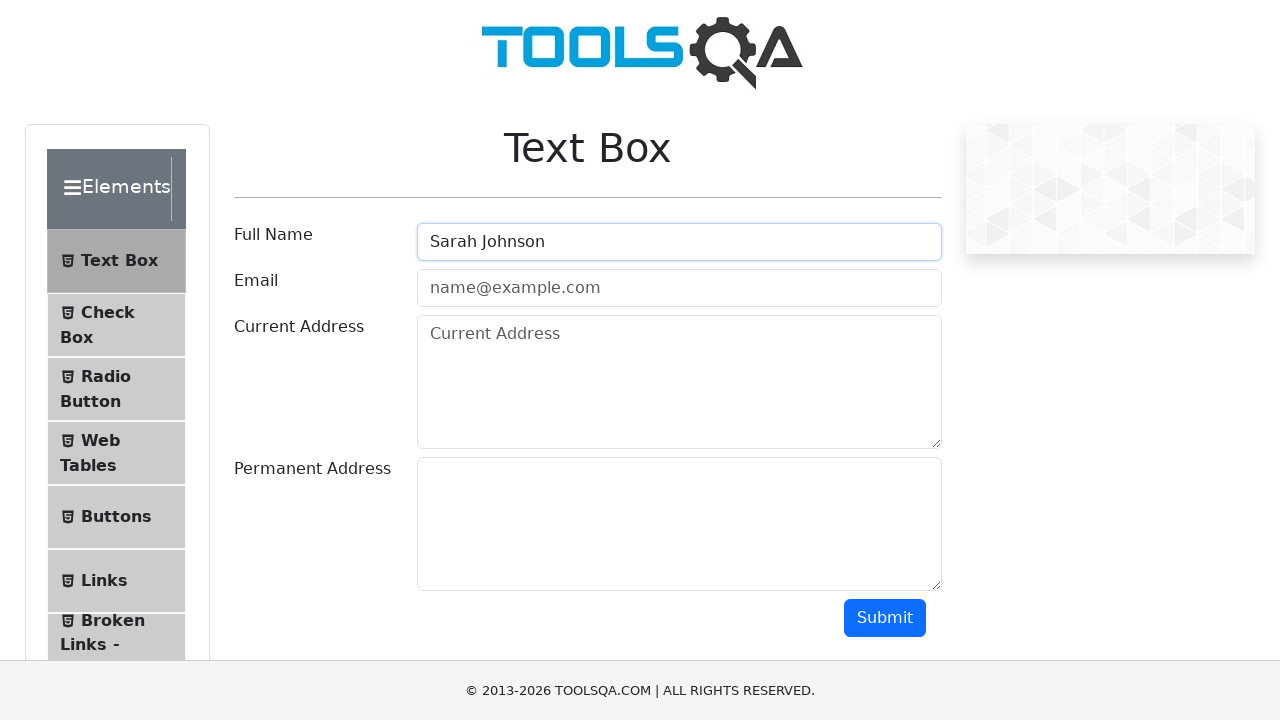

Filled in email field with 'sarah.johnson@example.com' on #userEmail
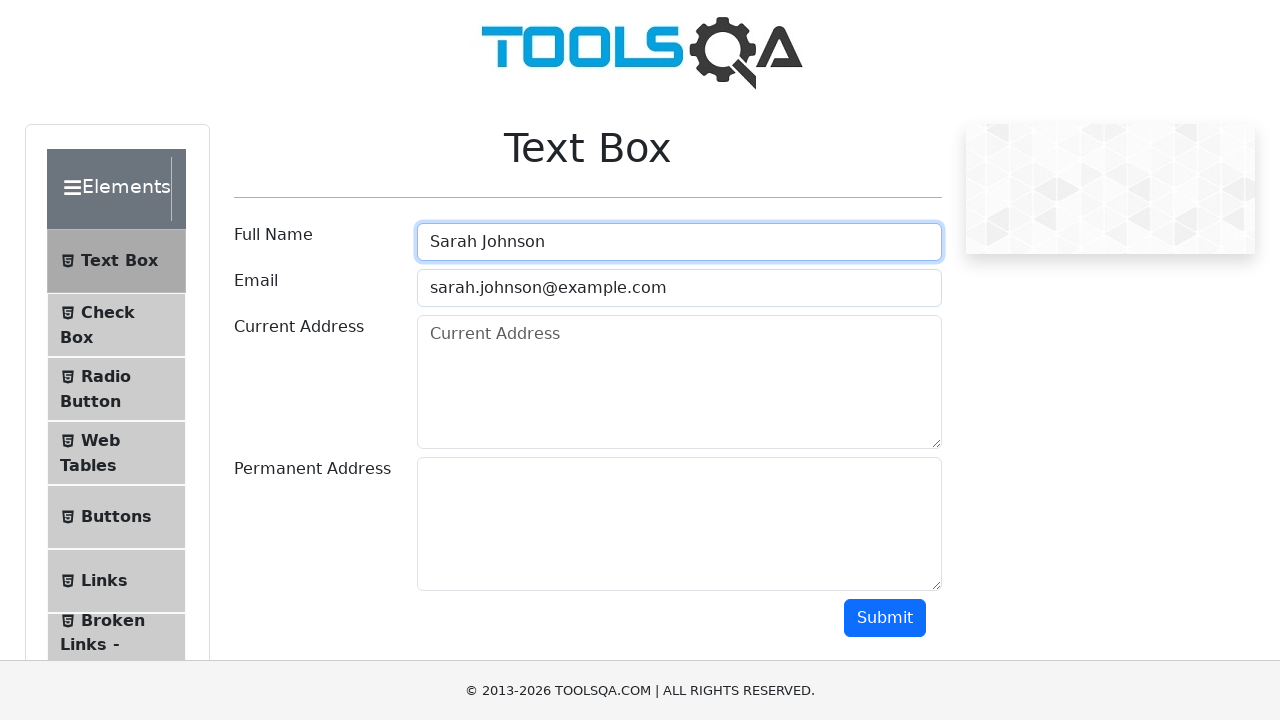

Filled in current address field with '742 Evergreen Terrace, Springfield, IL' on #currentAddress
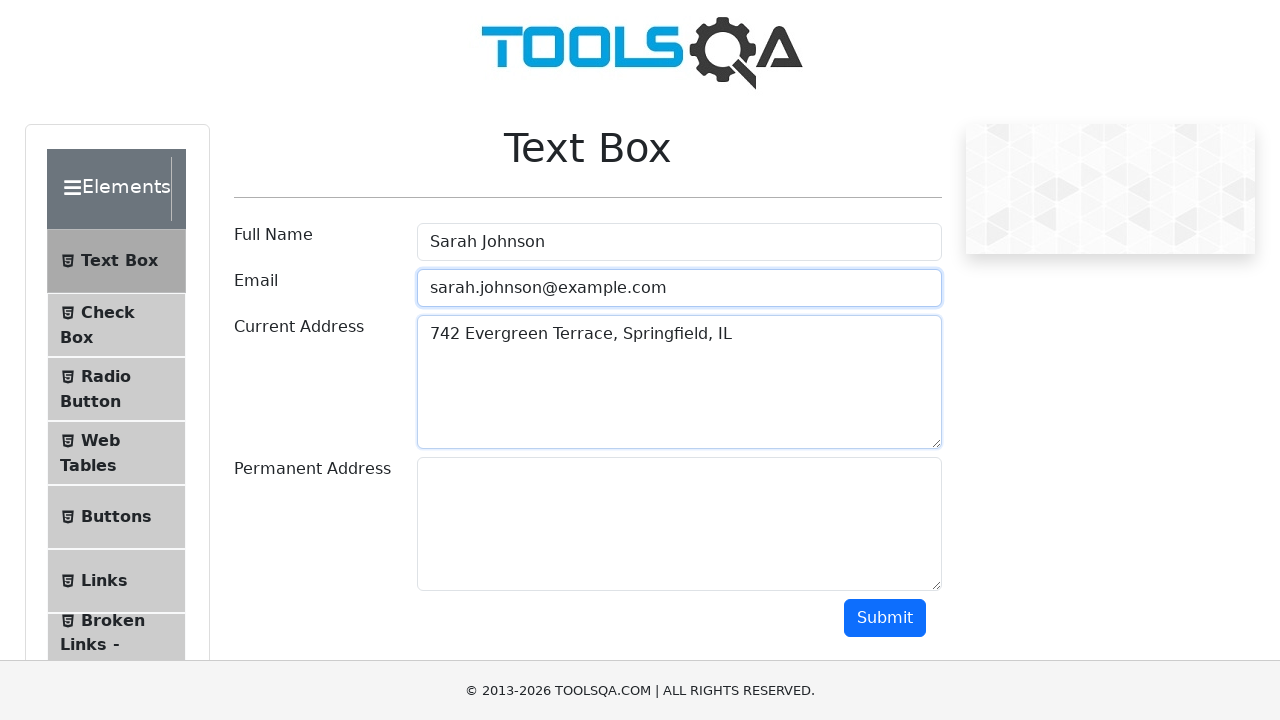

Filled in permanent address field with '1234 Oak Street, Chicago, IL 60601' on #permanentAddress
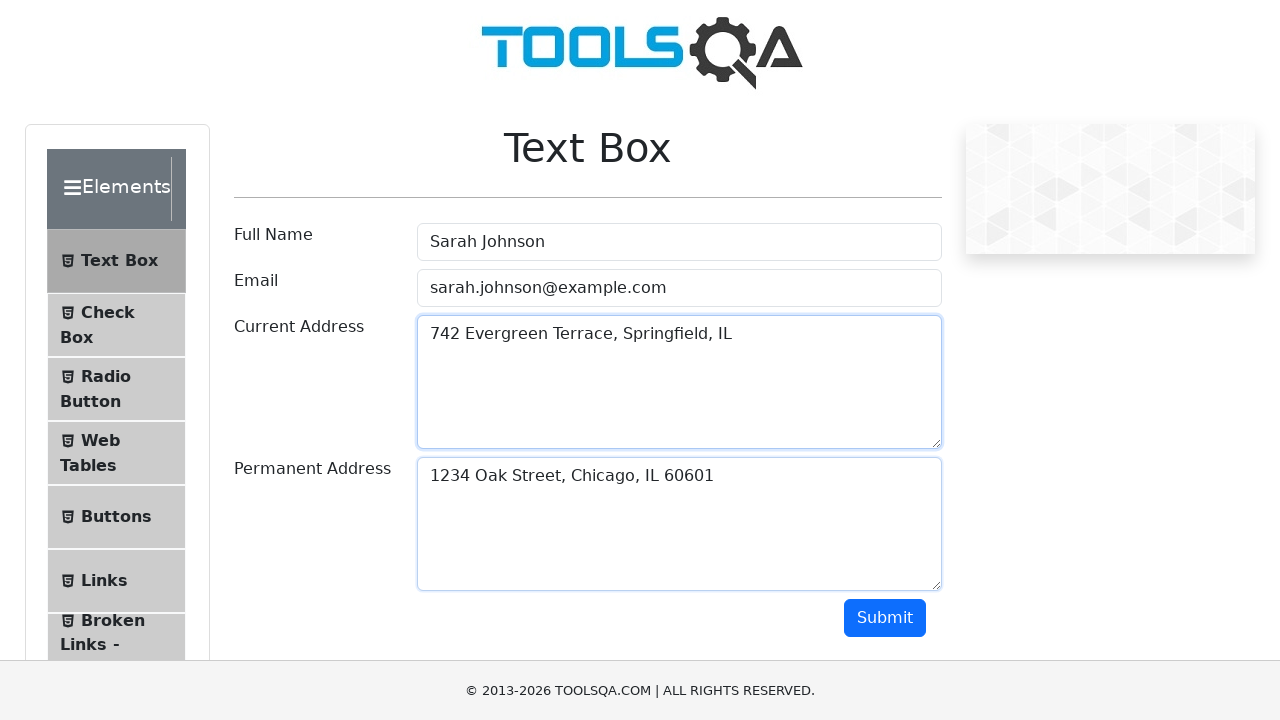

Clicked submit button to submit the form at (885, 618) on #submit
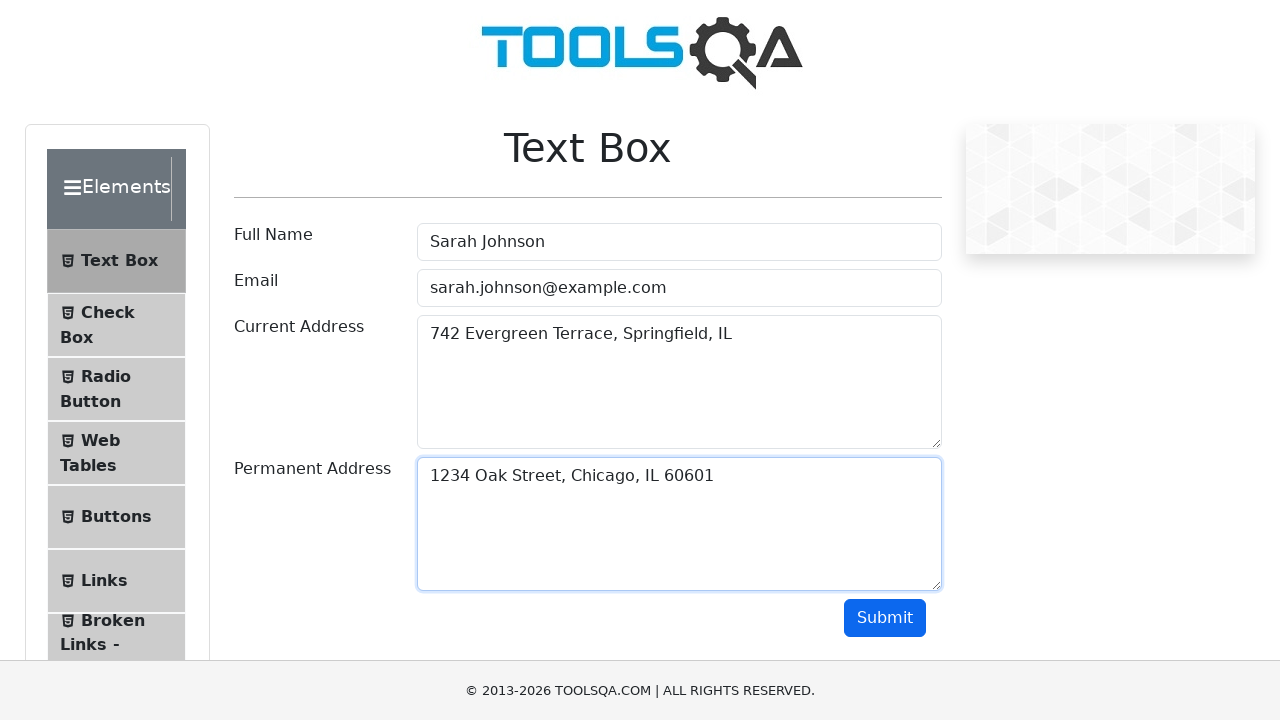

Form output appeared after submission
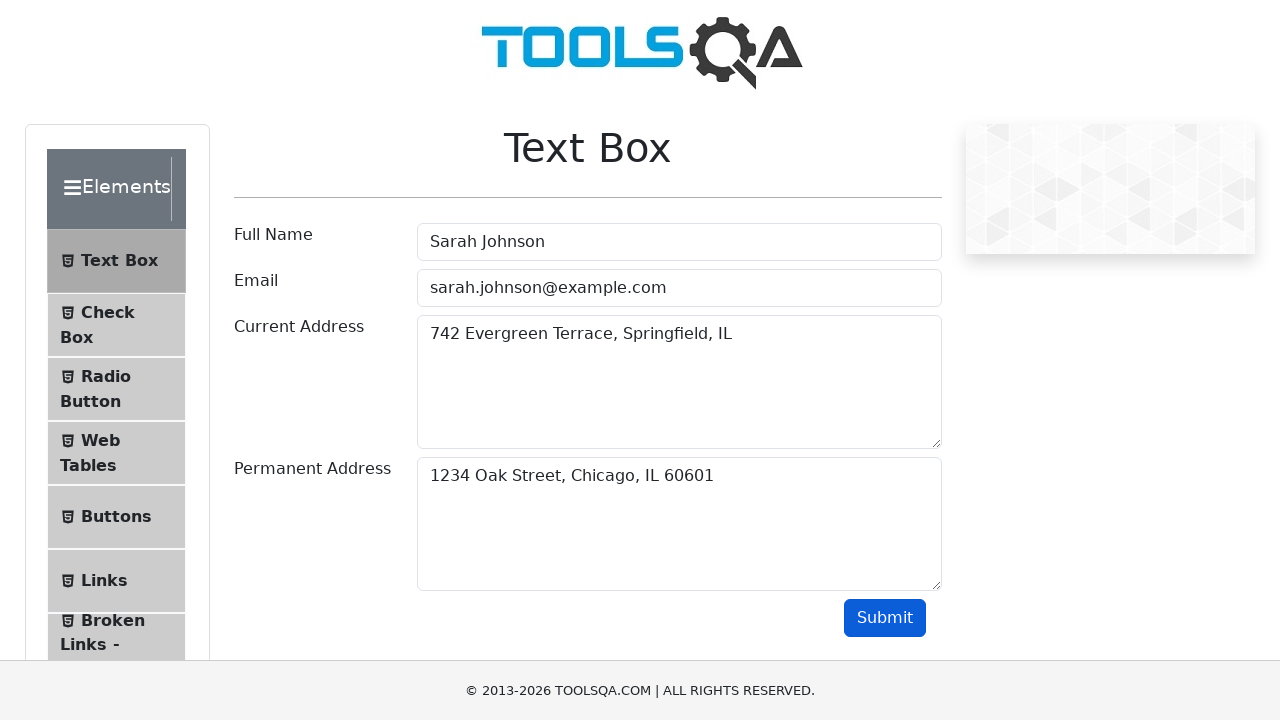

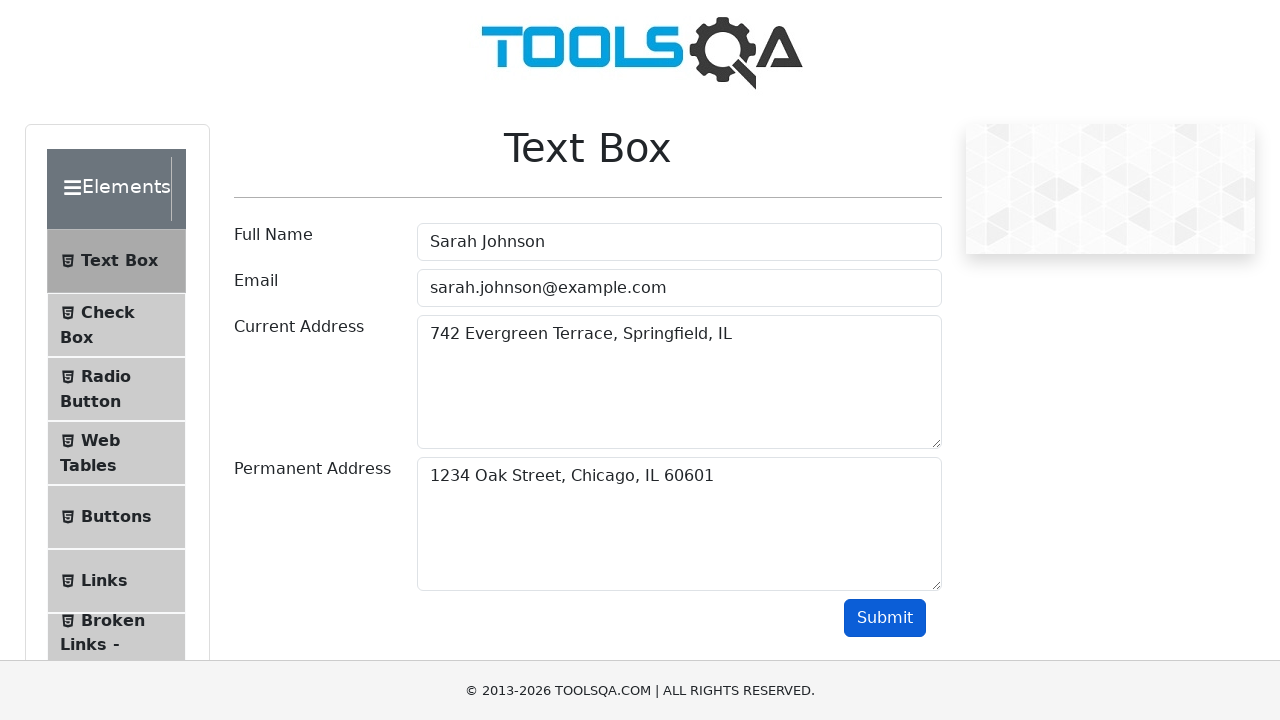